Tests navigation links and spotlight sections on the homepage, then clicks the Join Us link and verifies the signup wizard page

Starting URL: https://julirey.github.io/cse270-teton/

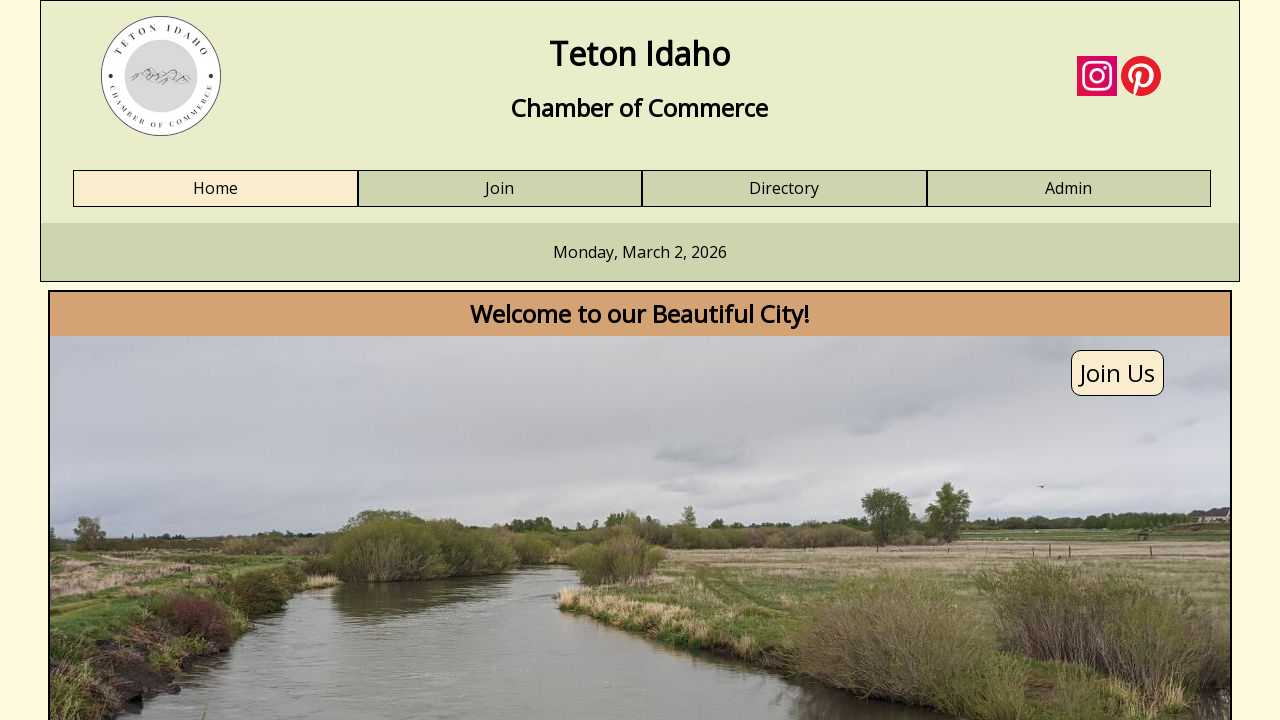

Set viewport size to 1936x1056
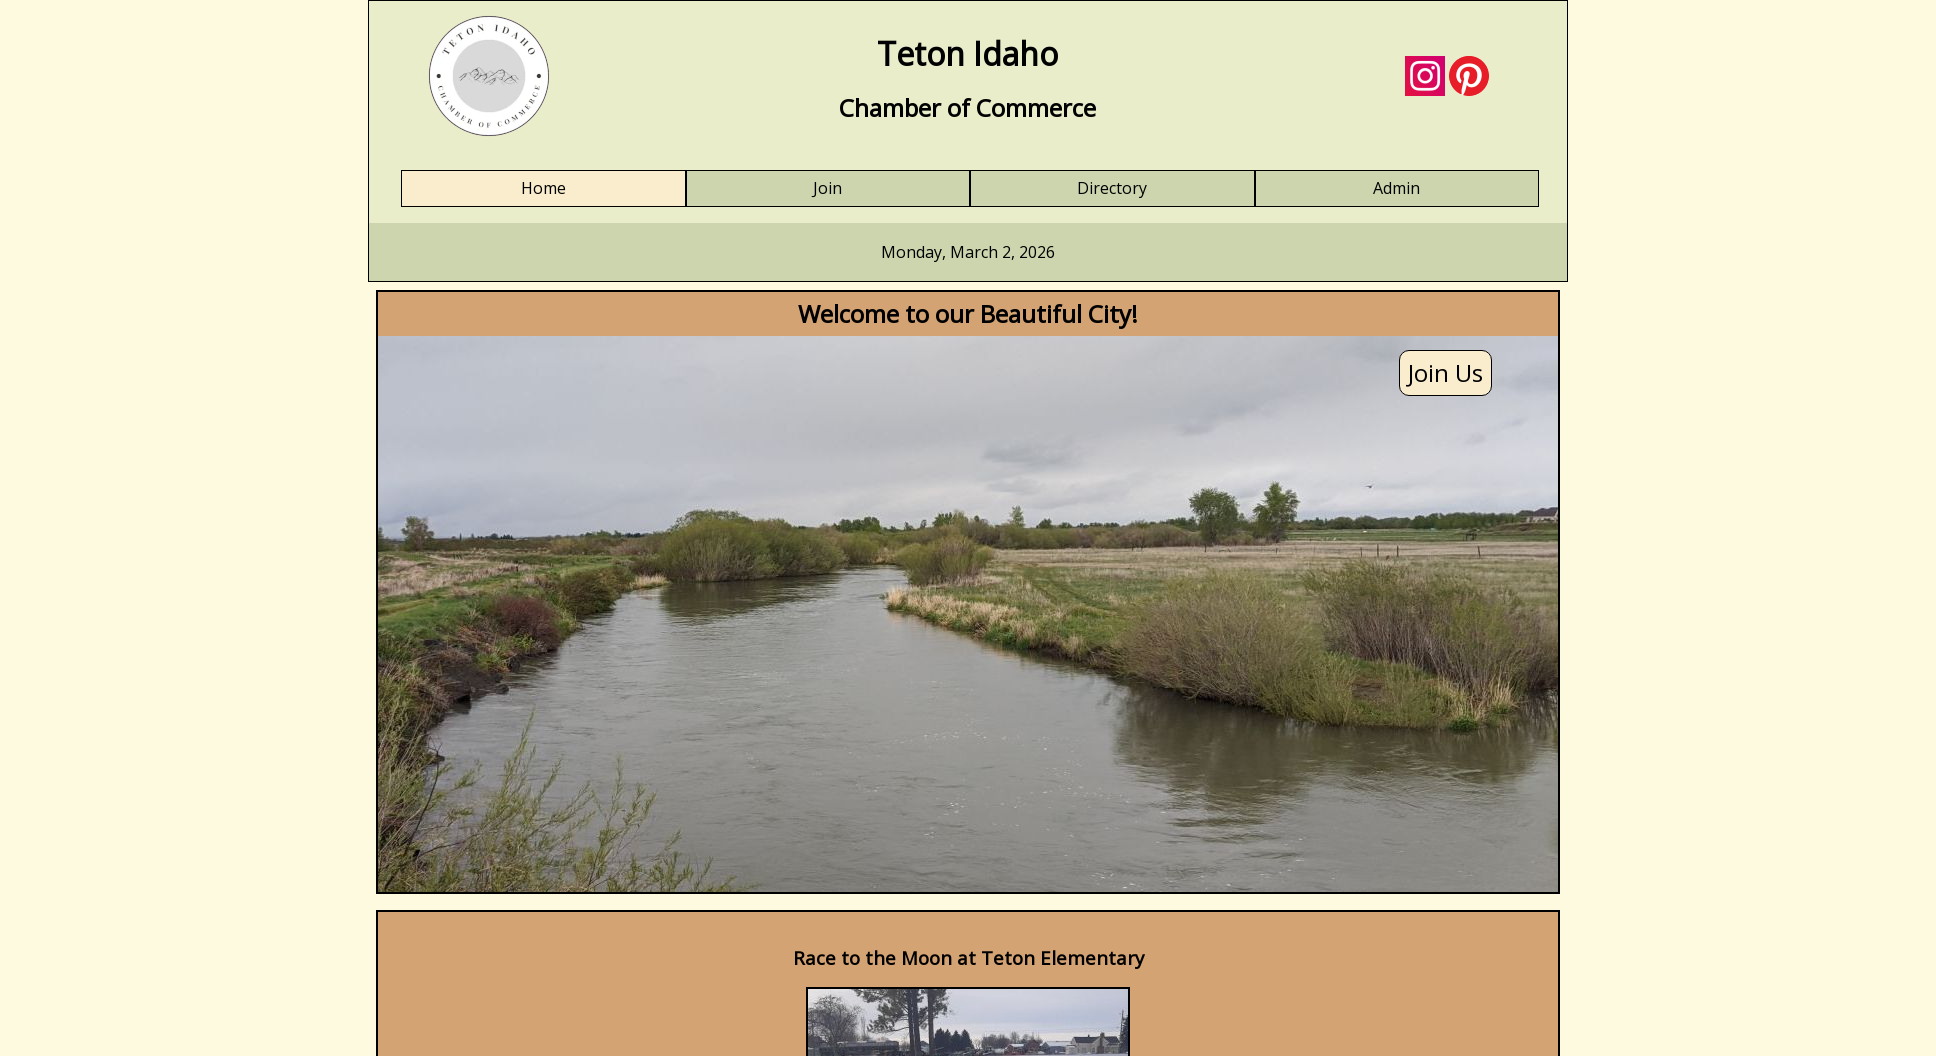

Verified 'Home' navigation link exists
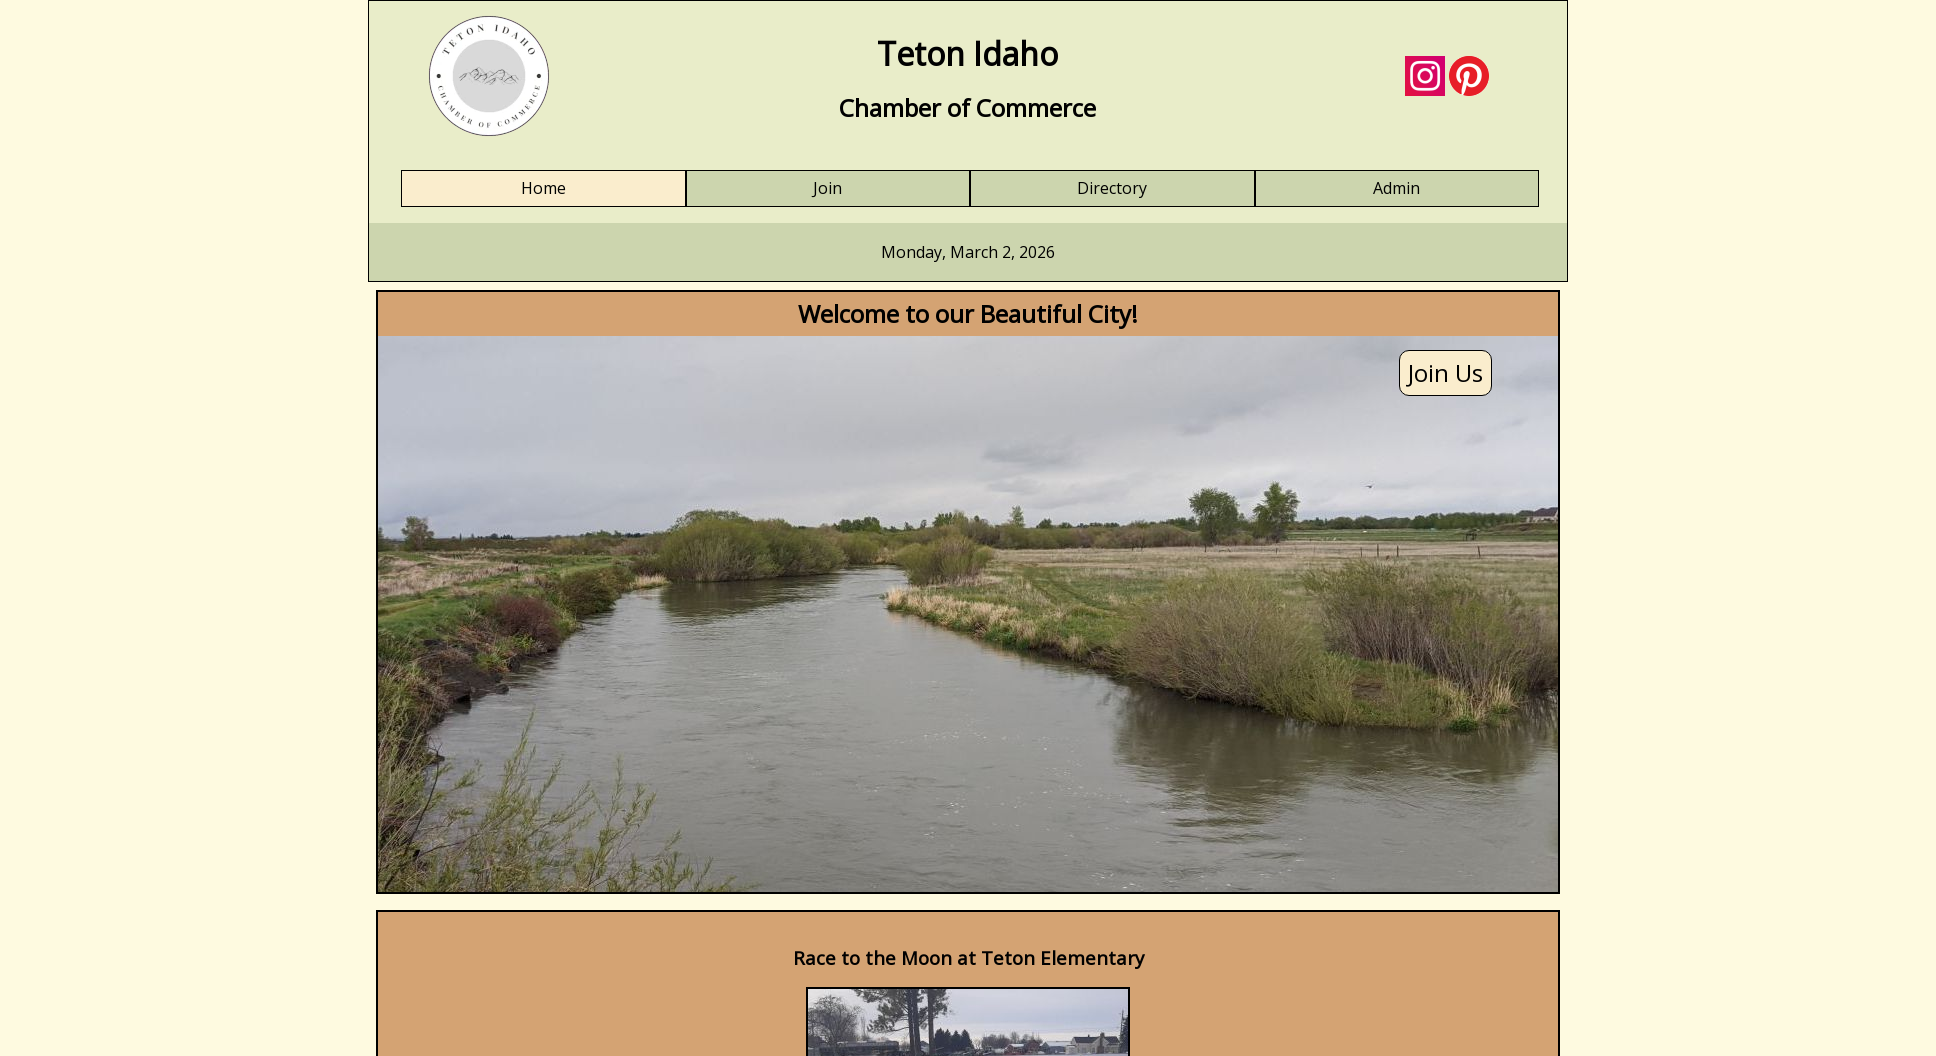

Verified 'Join' navigation link exists
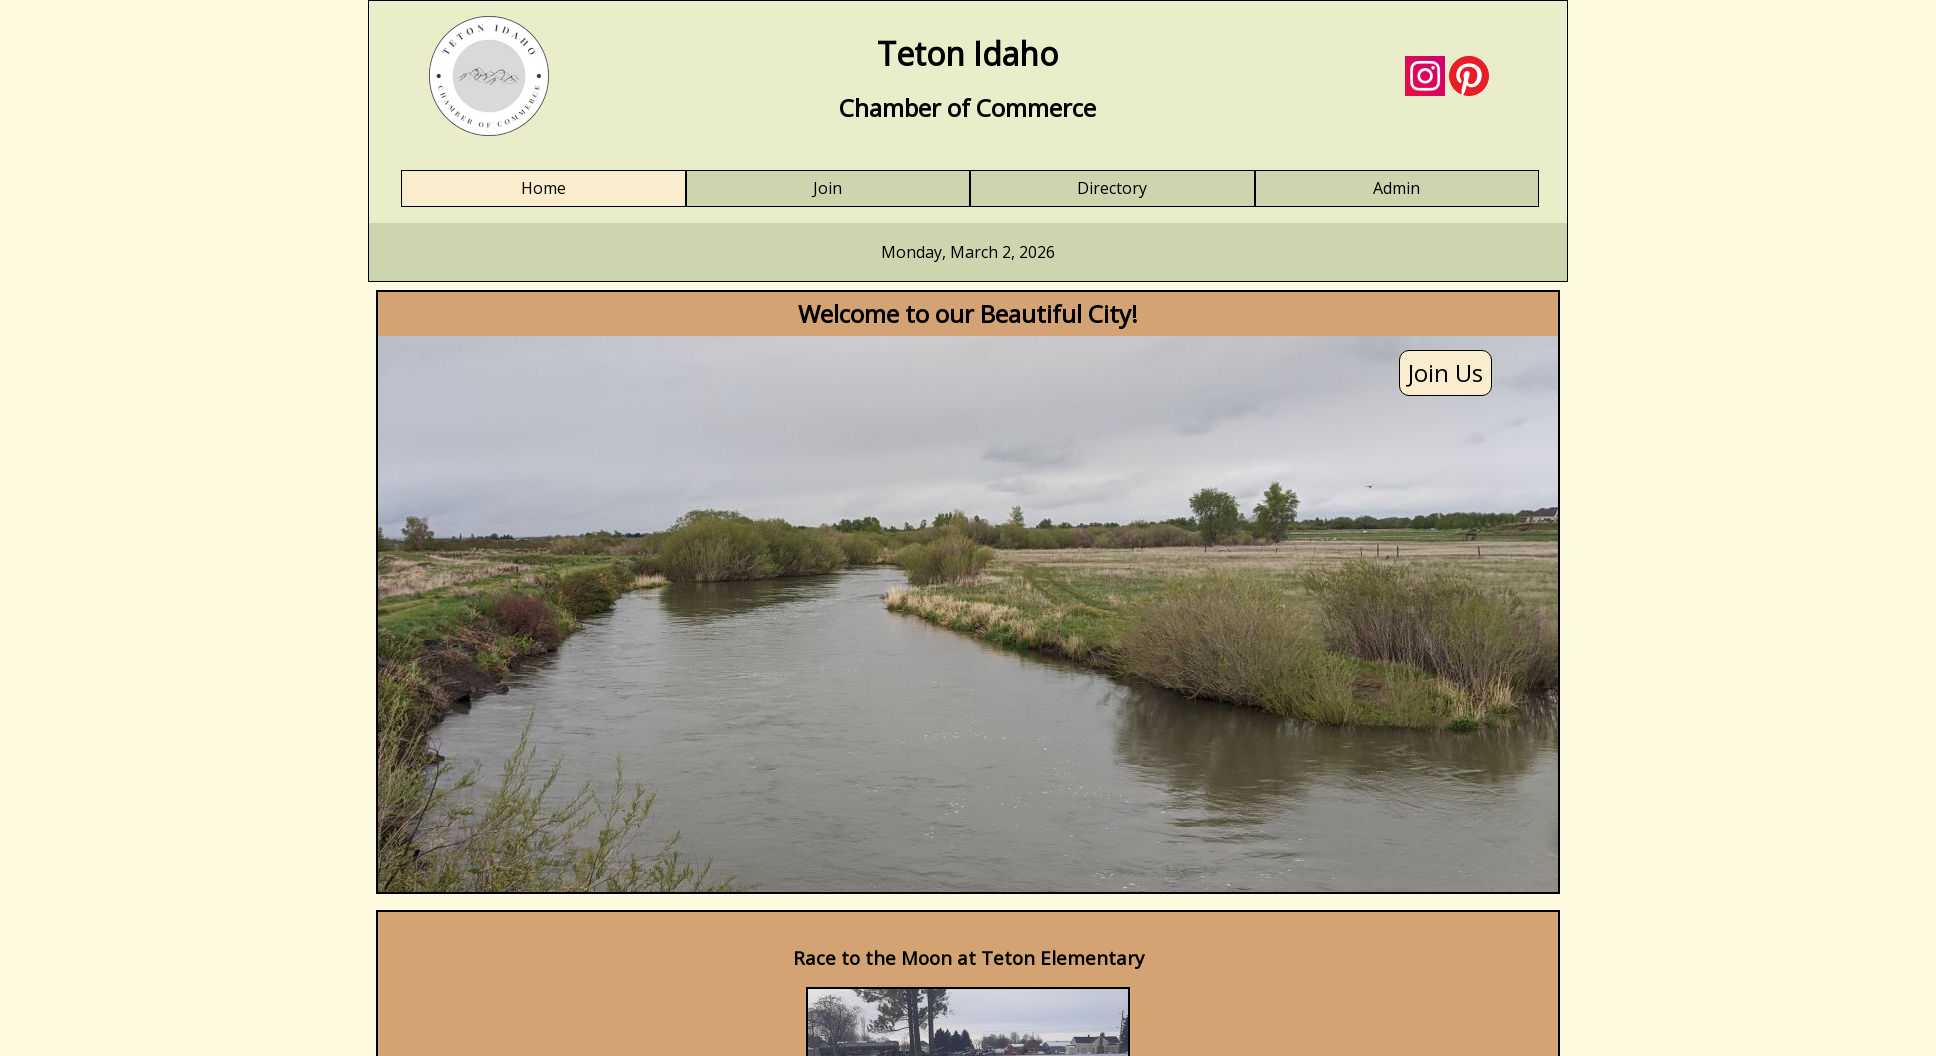

Verified 'Directory' navigation link exists
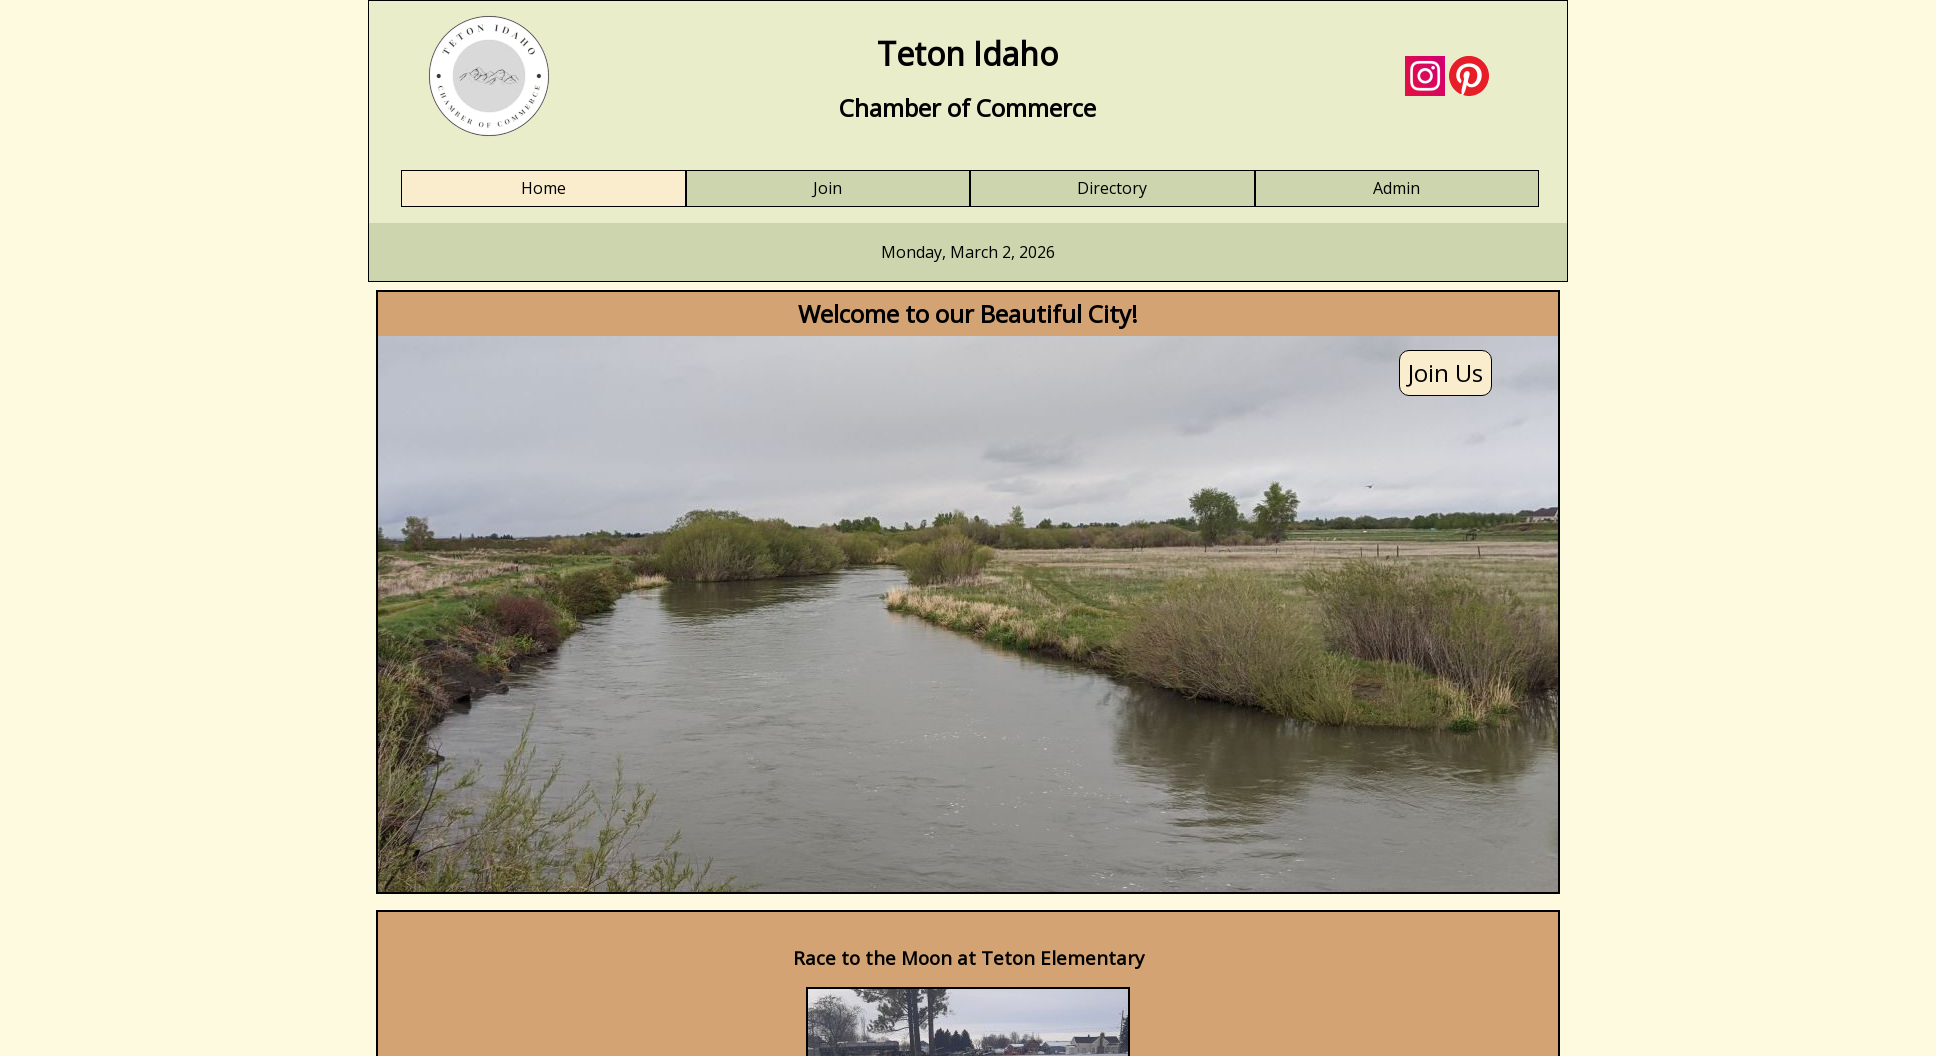

Verified 'Admin' navigation link exists
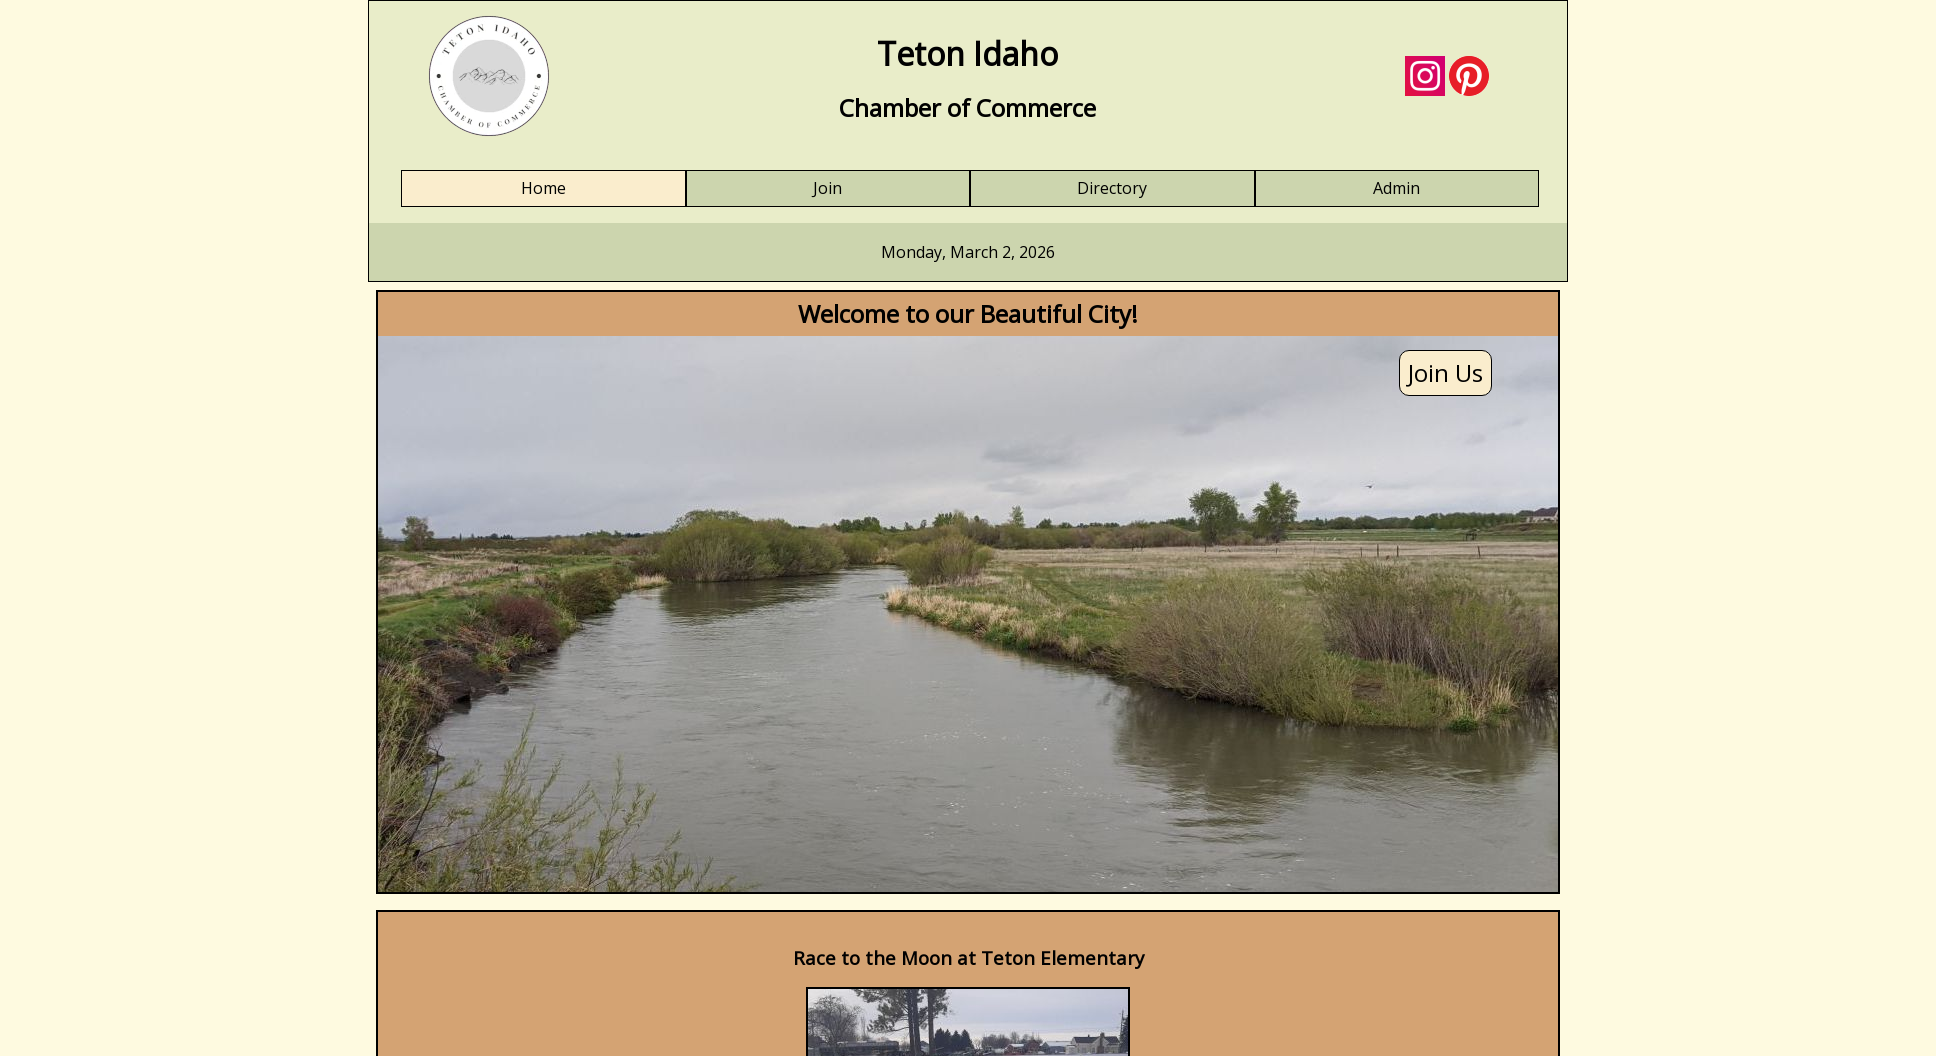

Verified 'Join Us!' link exists
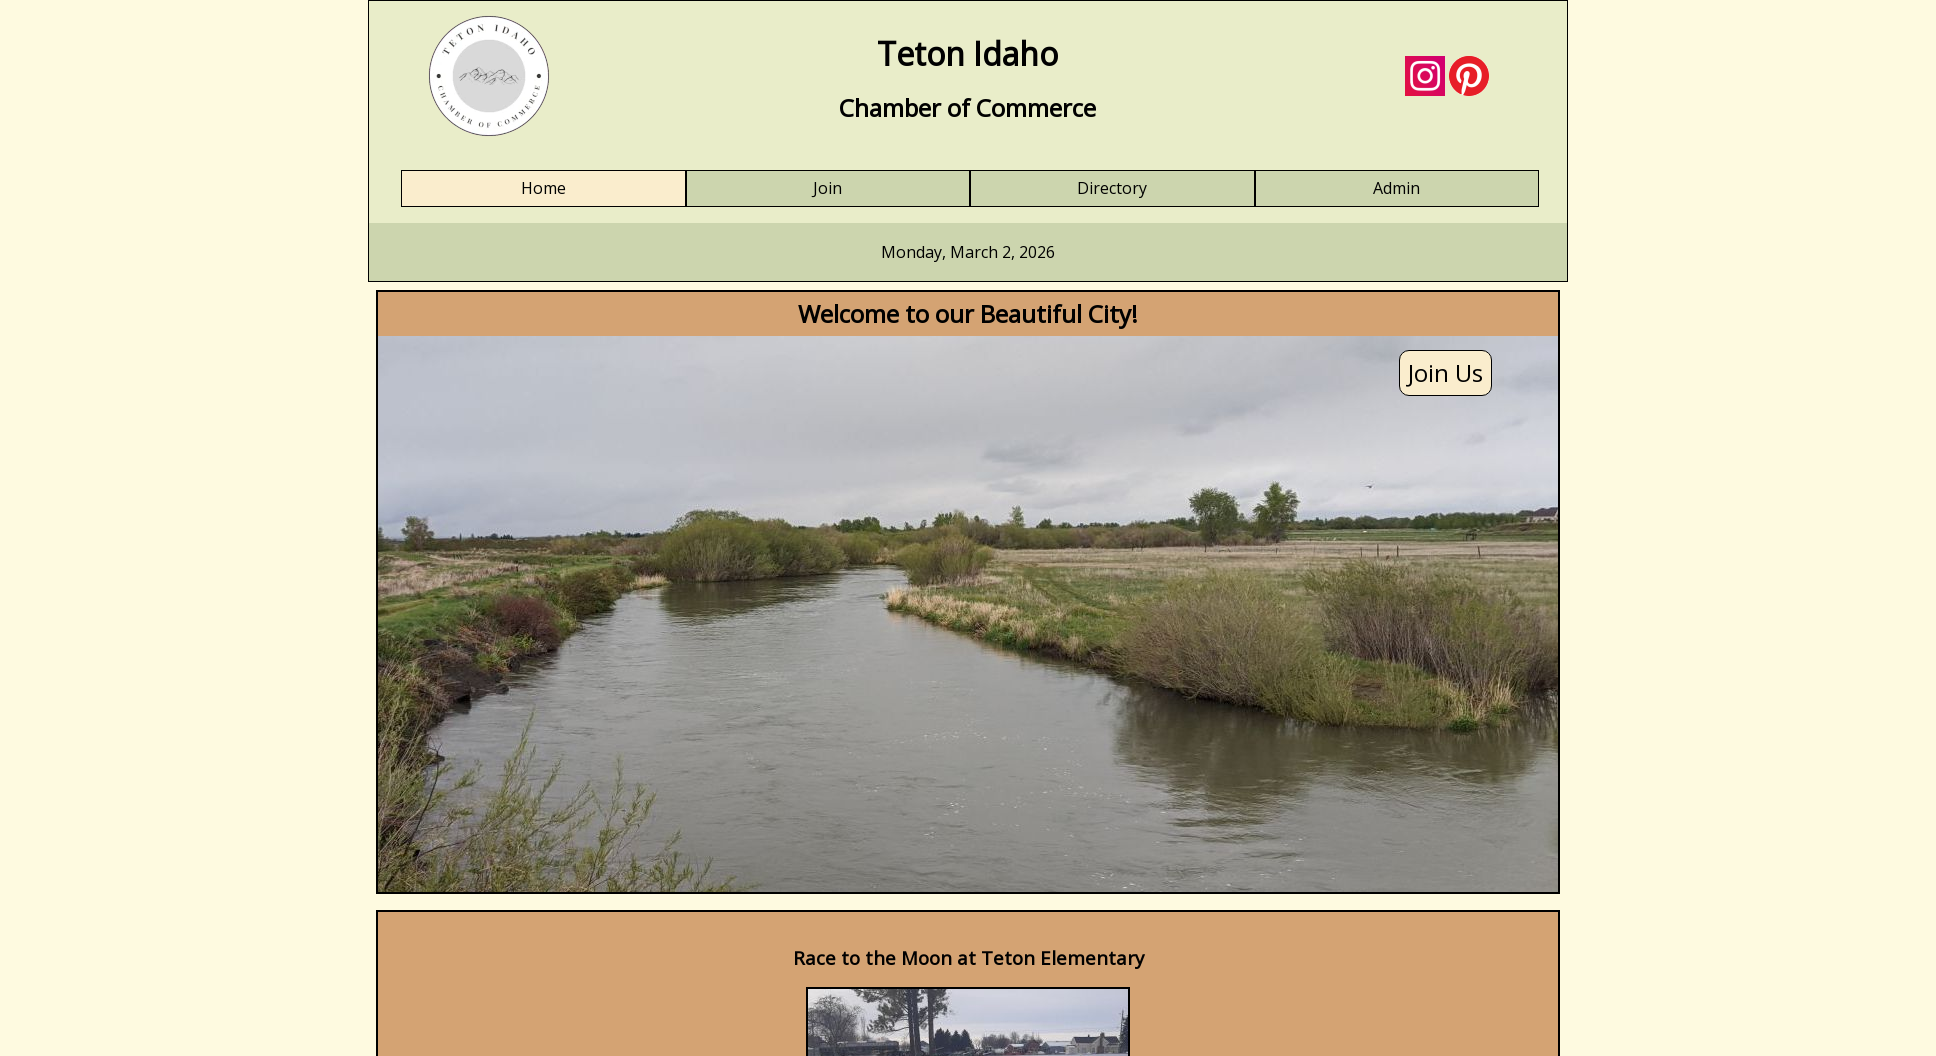

Verified spotlight1 section exists
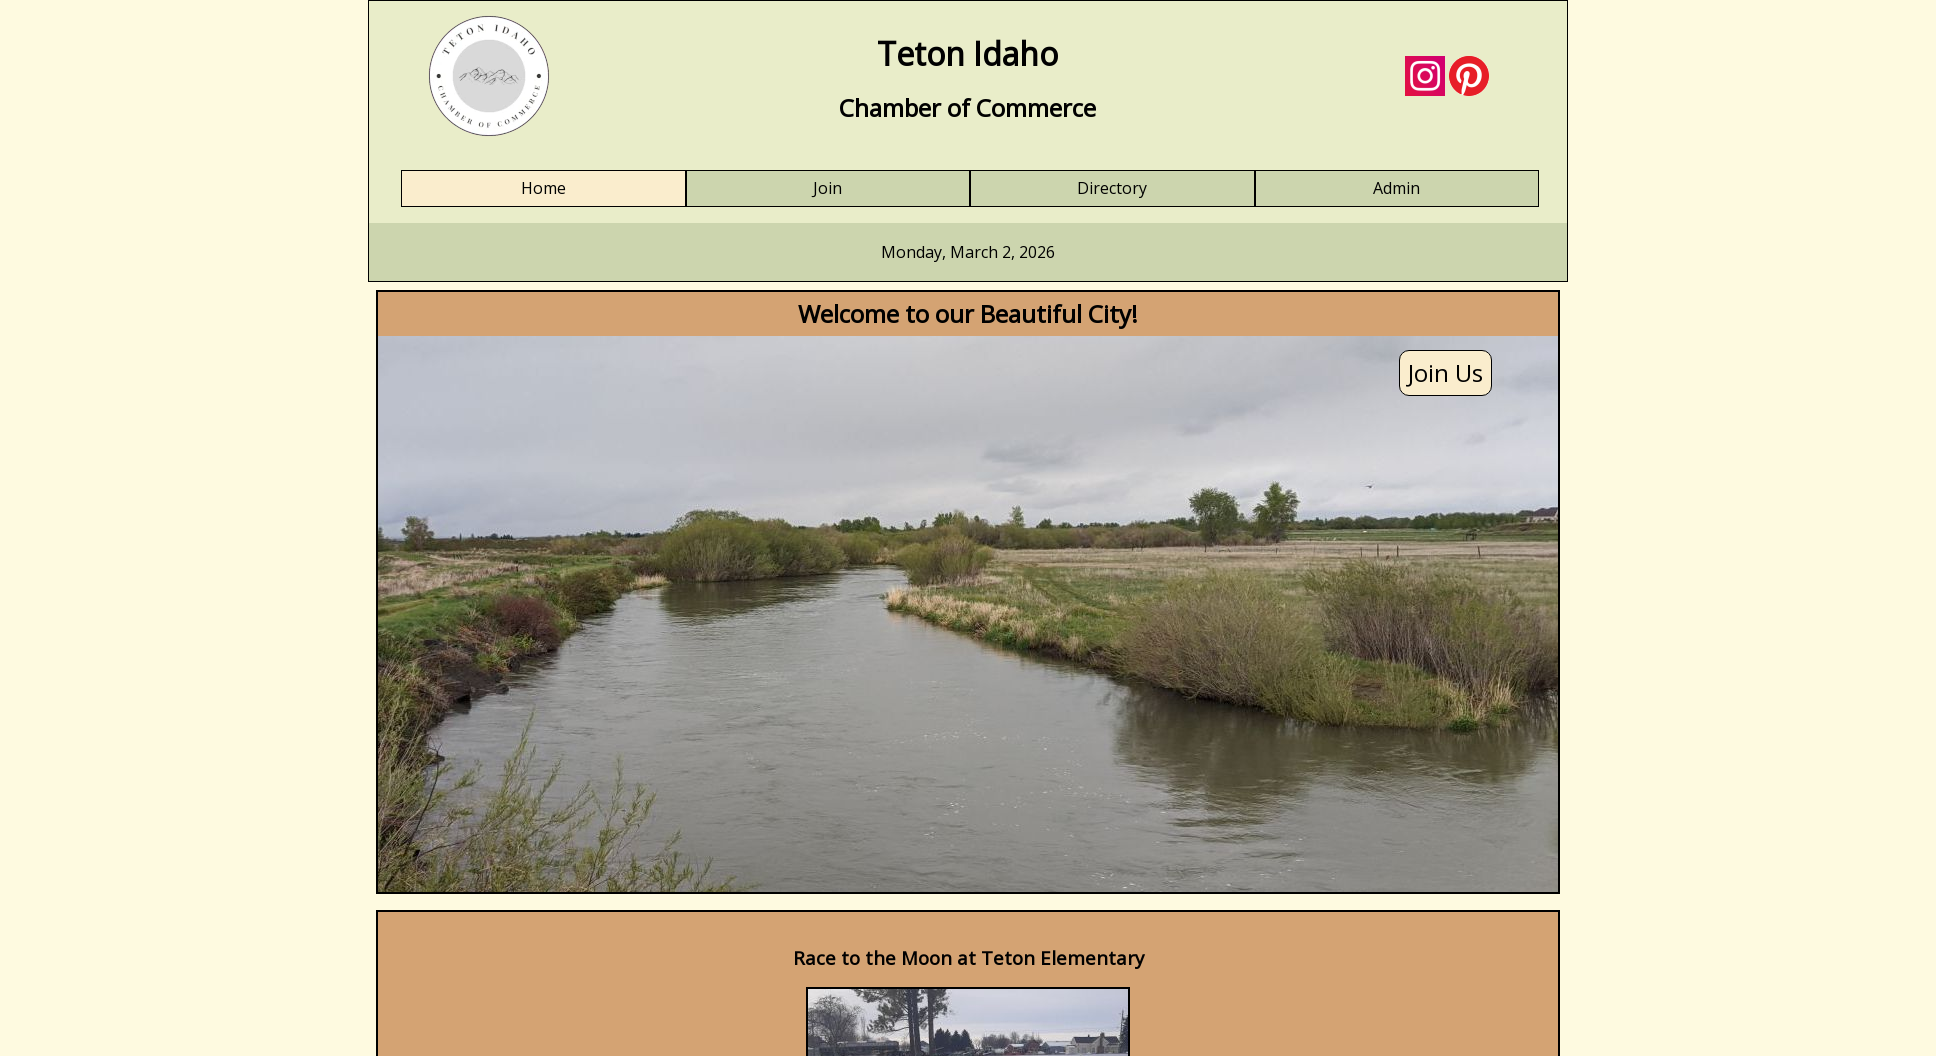

Verified spotlight2 section exists
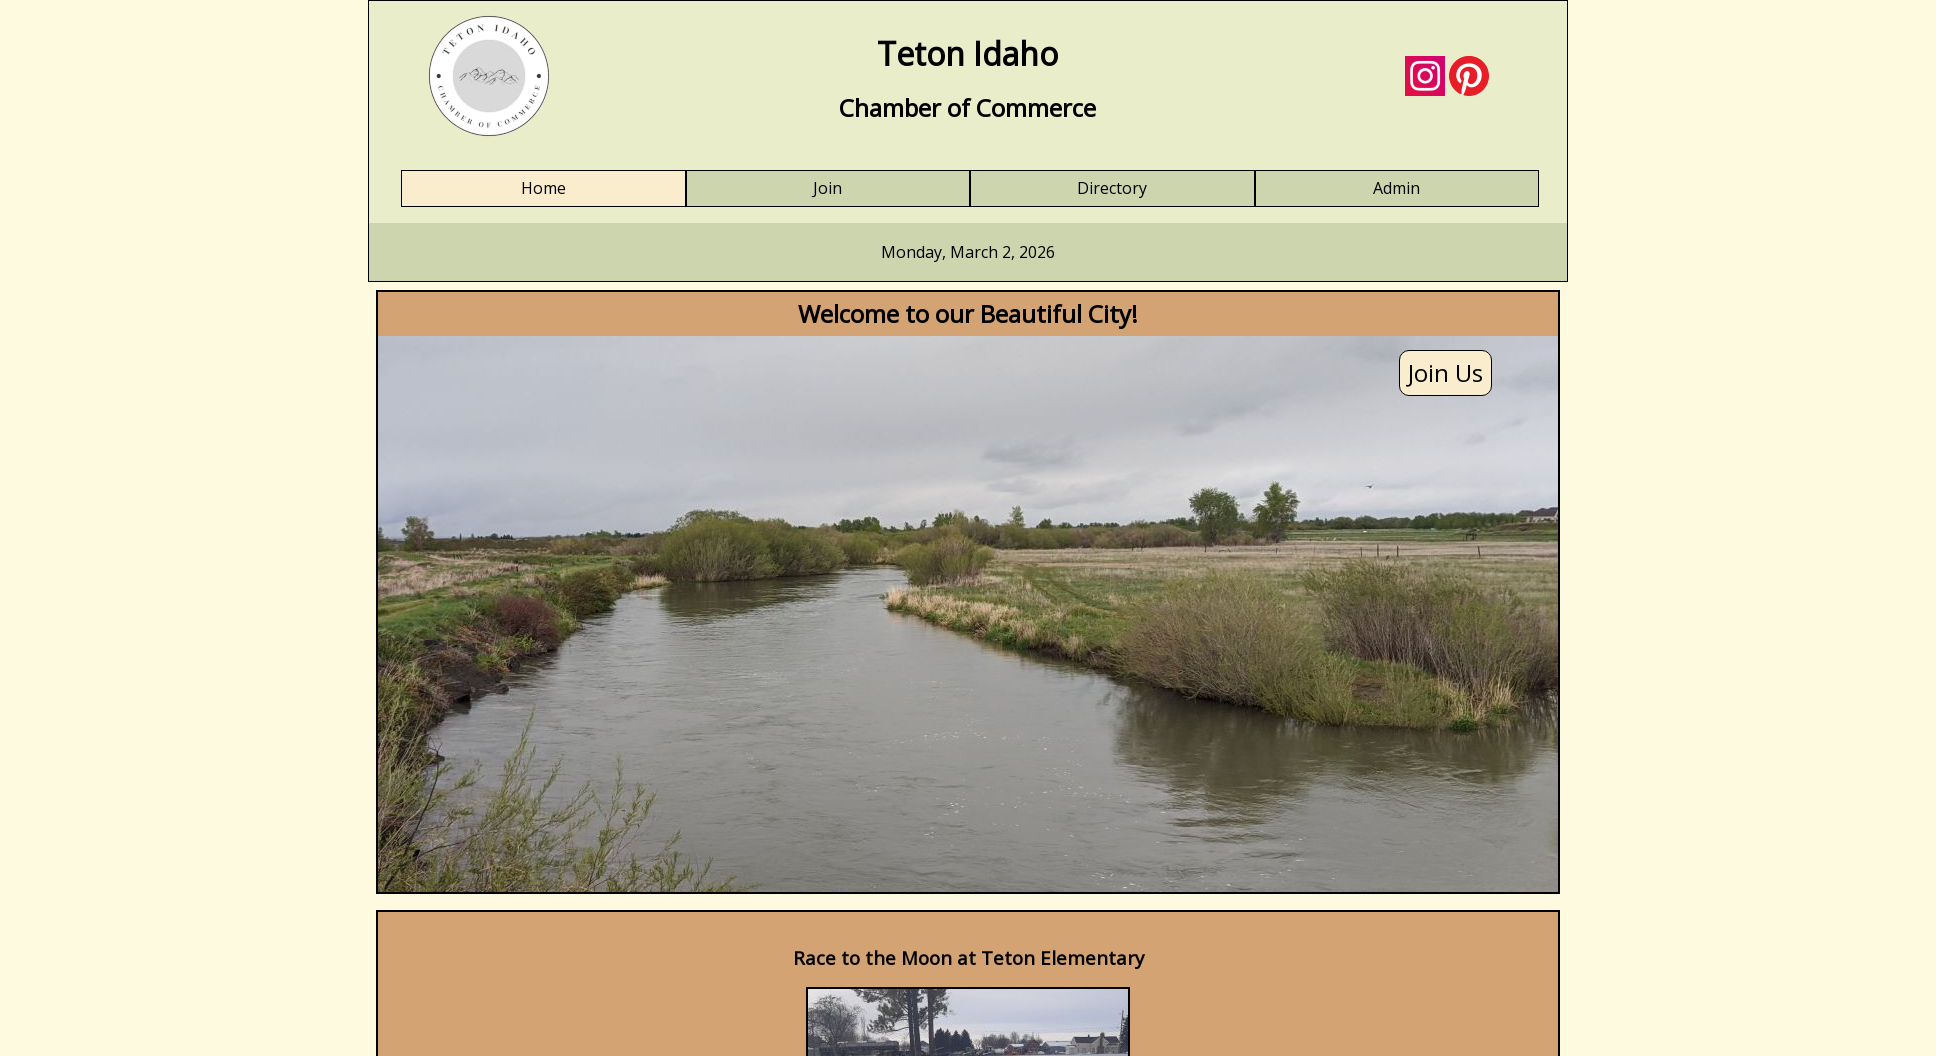

Clicked 'Join Us!' link at (968, 529) on text=Join Us!
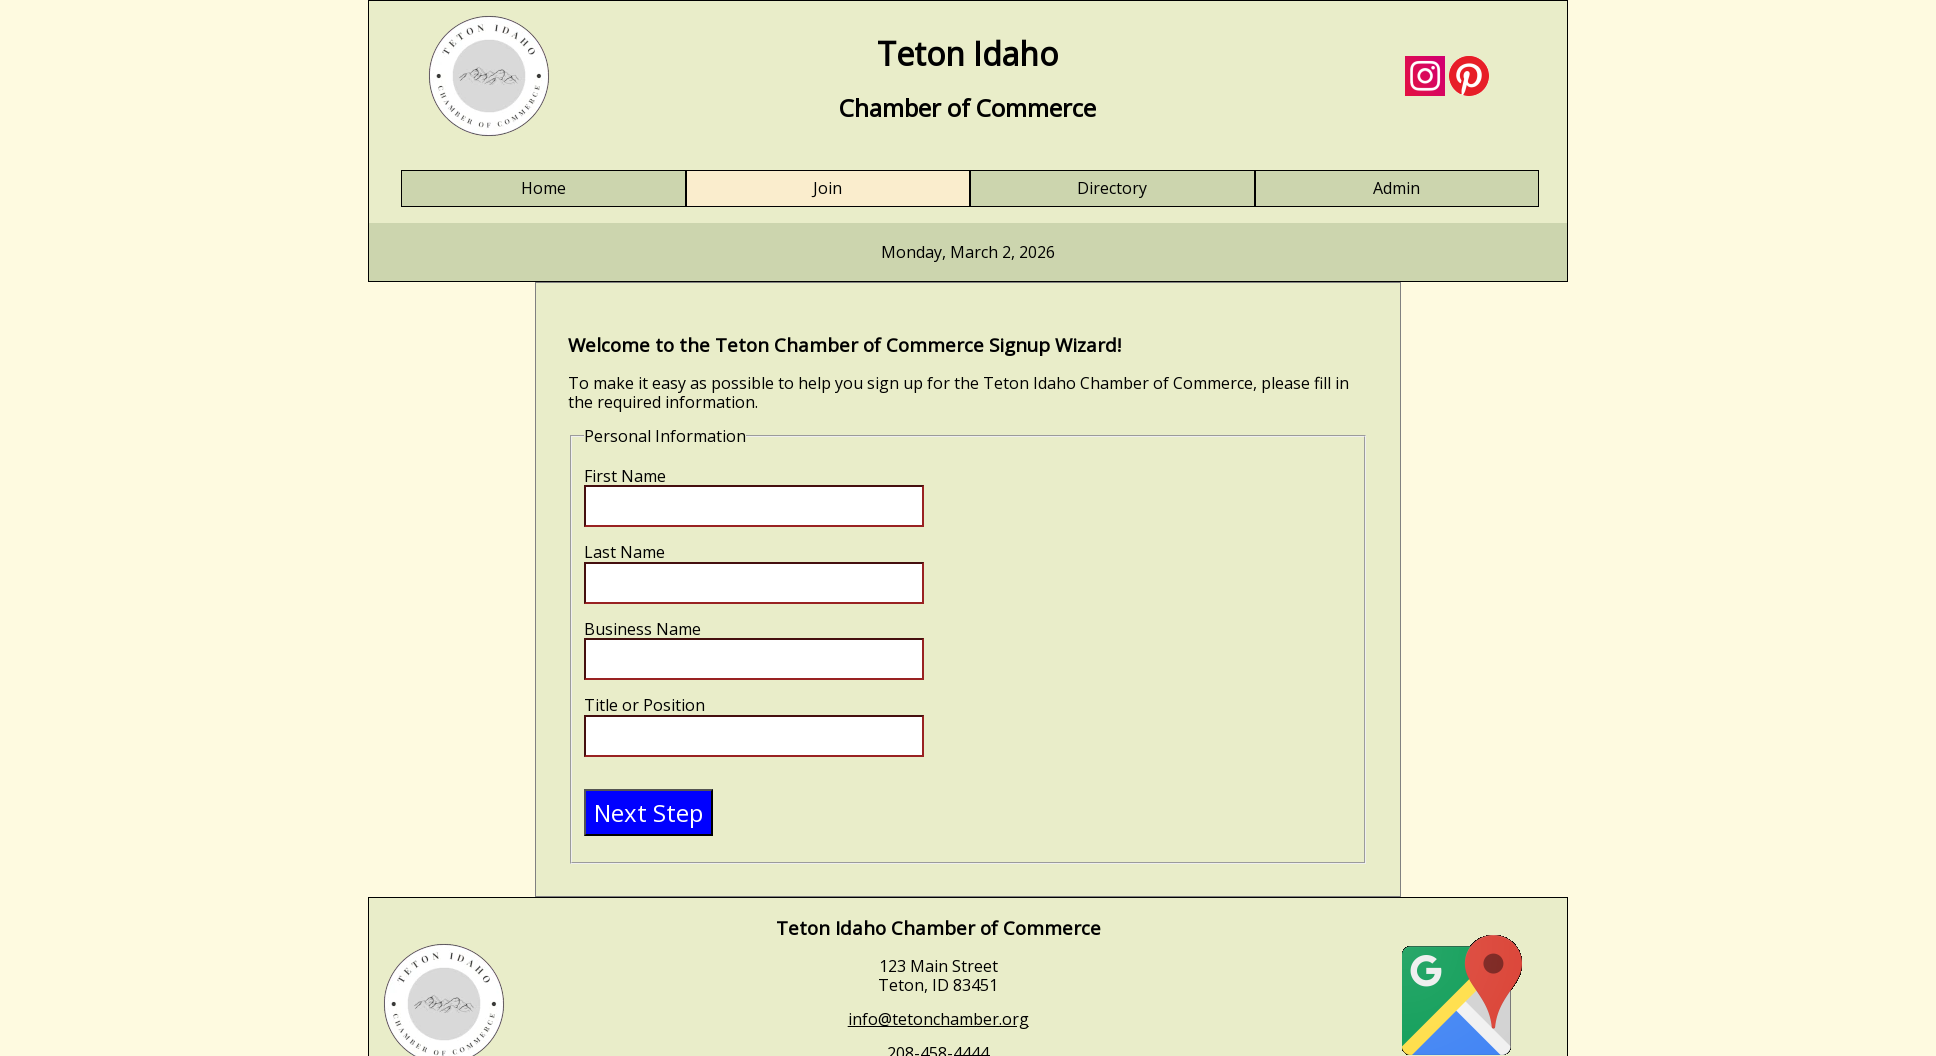

Verified signup wizard page loaded with correct heading
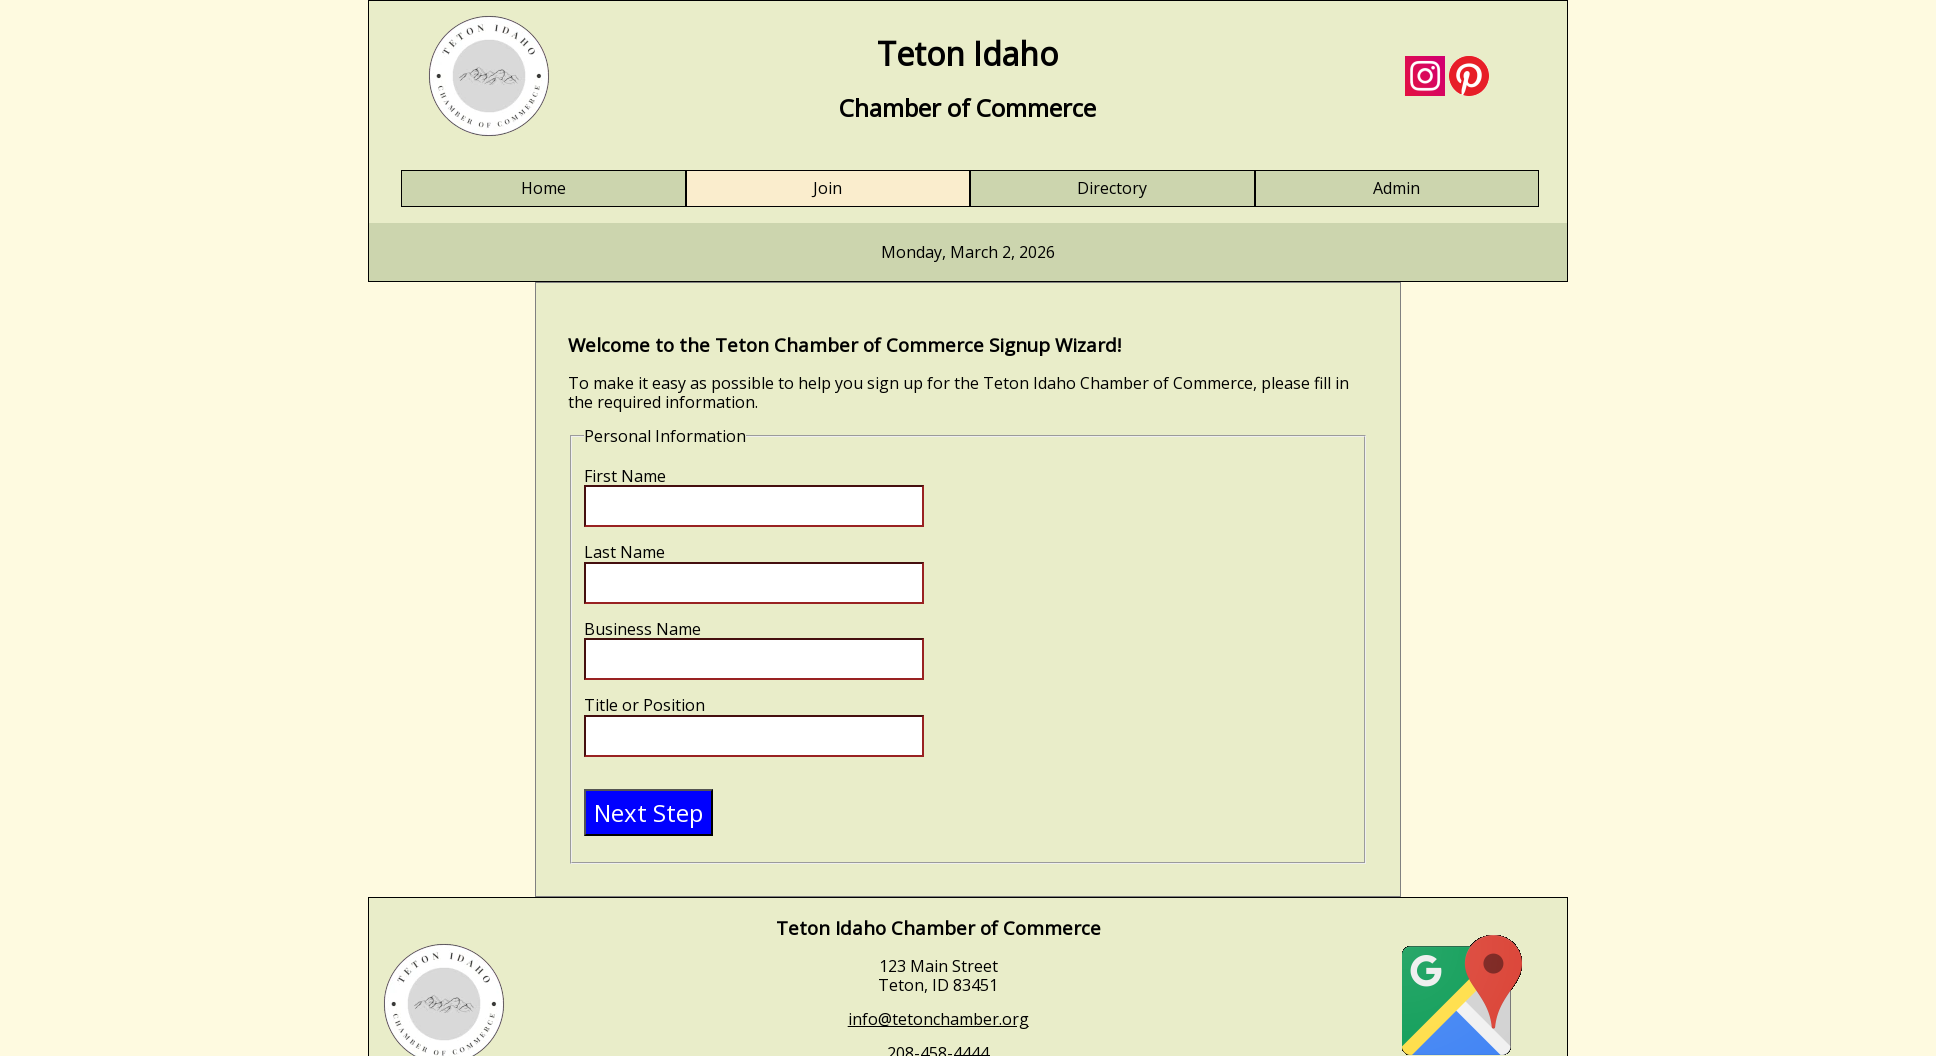

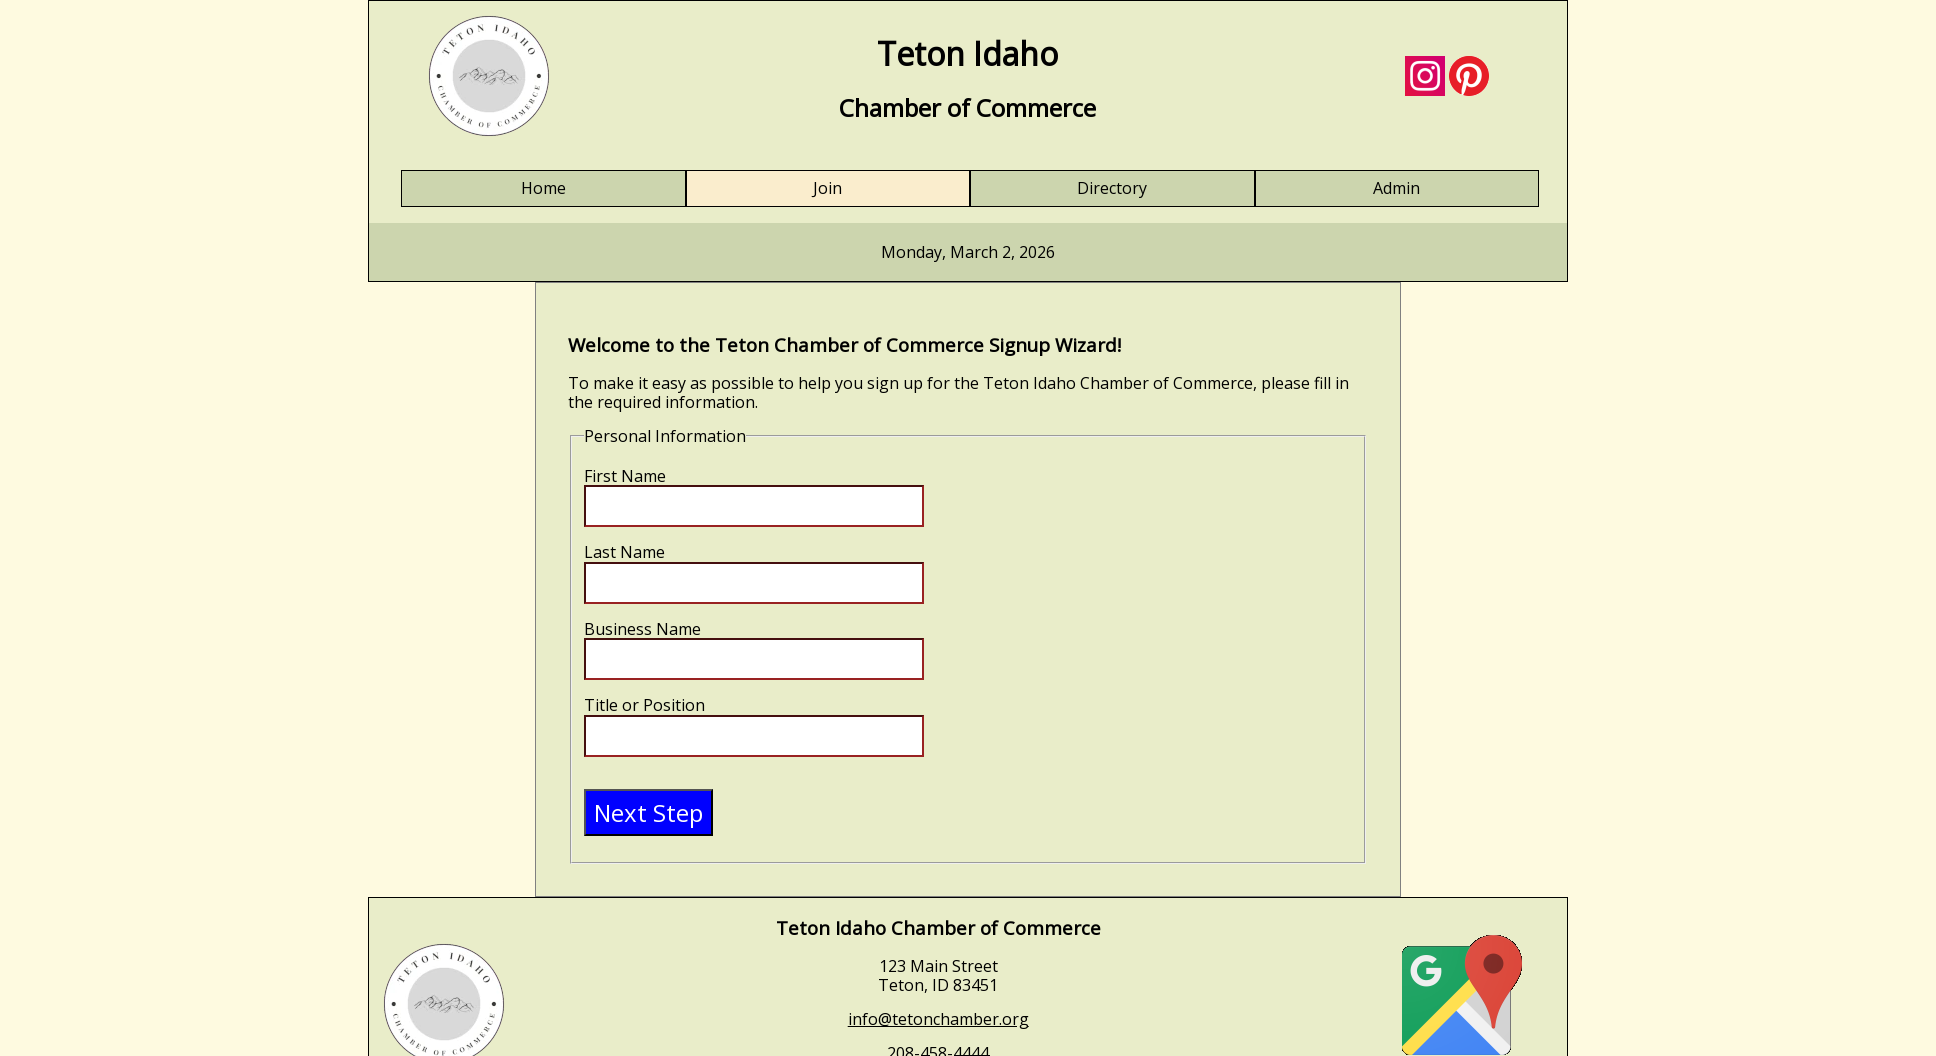